Tests dynamic controls by clicking Remove button, verifying "It's gone!" message appears, clicking Add button, and verifying "It's back!" message appears

Starting URL: https://the-internet.herokuapp.com/dynamic_controls

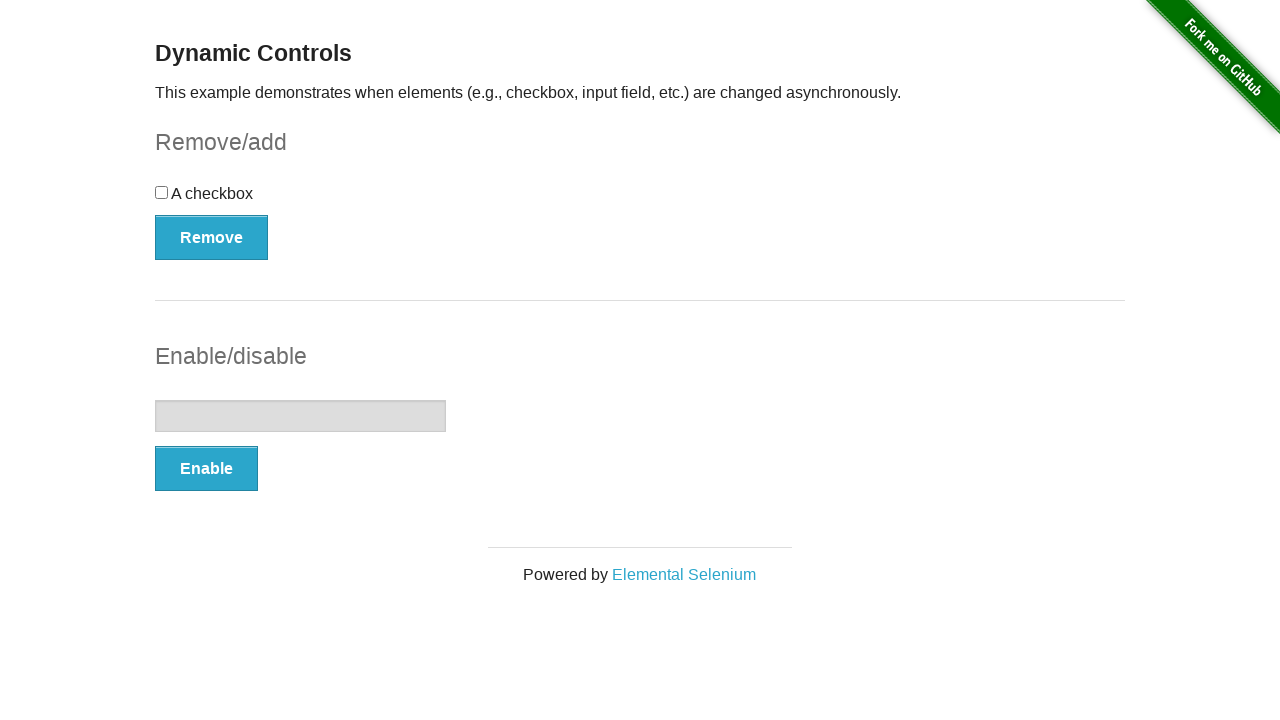

Clicked Remove button at (212, 237) on button:has-text('Remove')
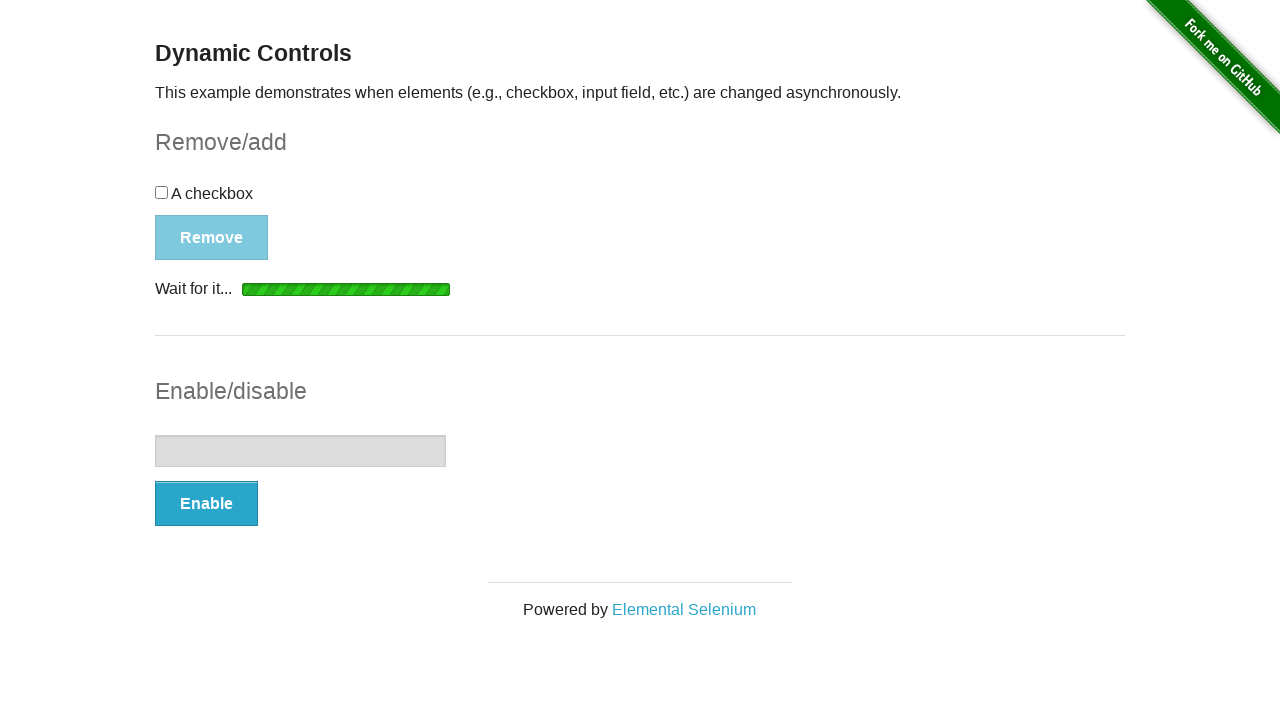

Verified "It's gone!" message appeared after removing control
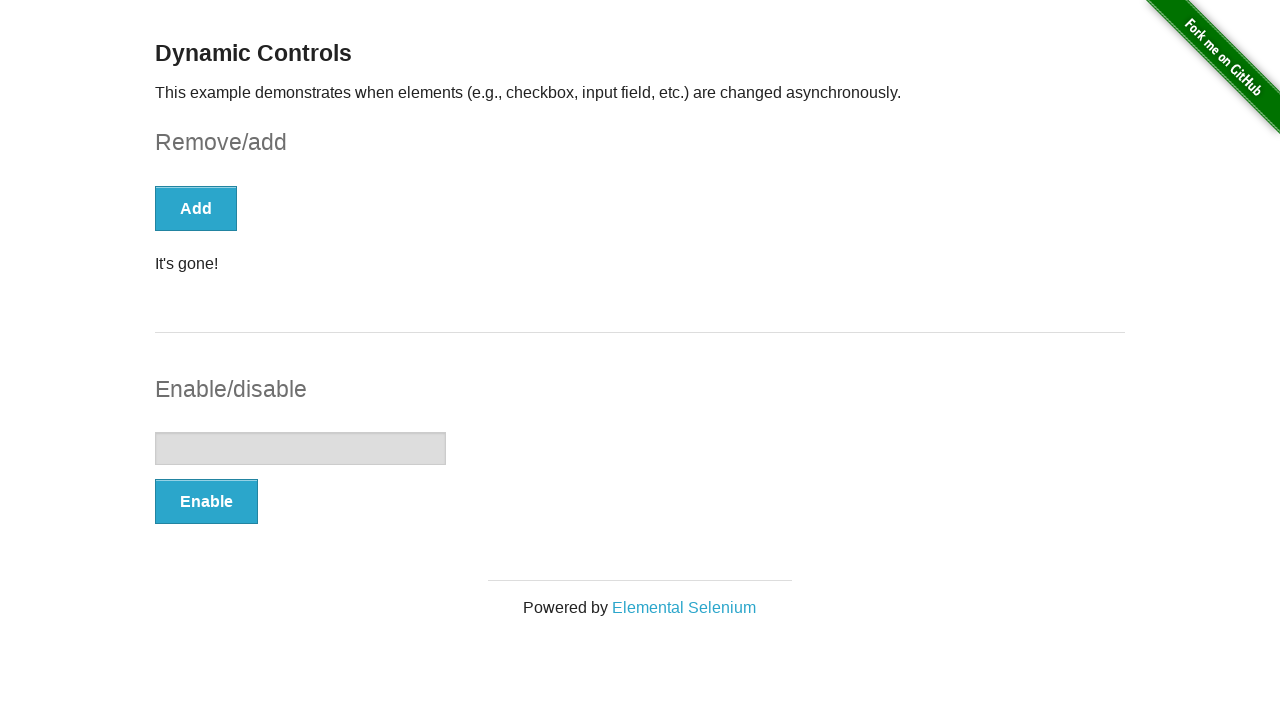

Clicked Add button at (196, 208) on button:has-text('Add')
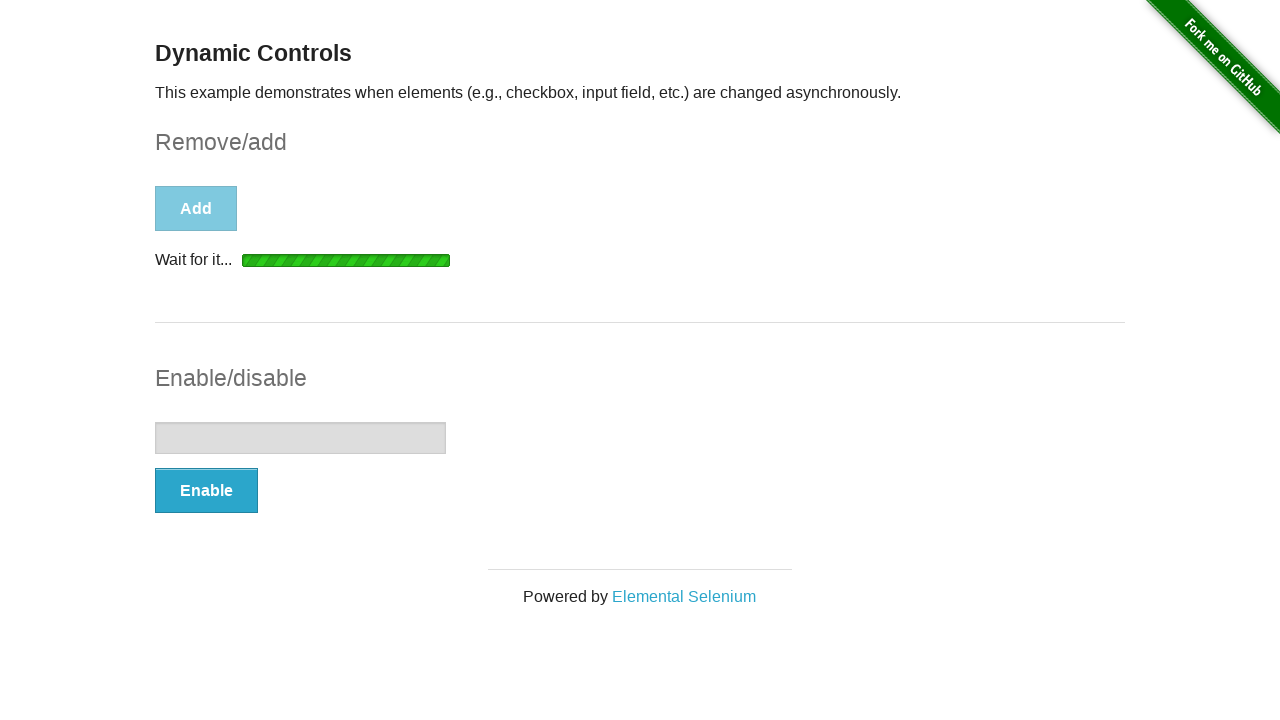

Verified "It's back!" message appeared after adding control back
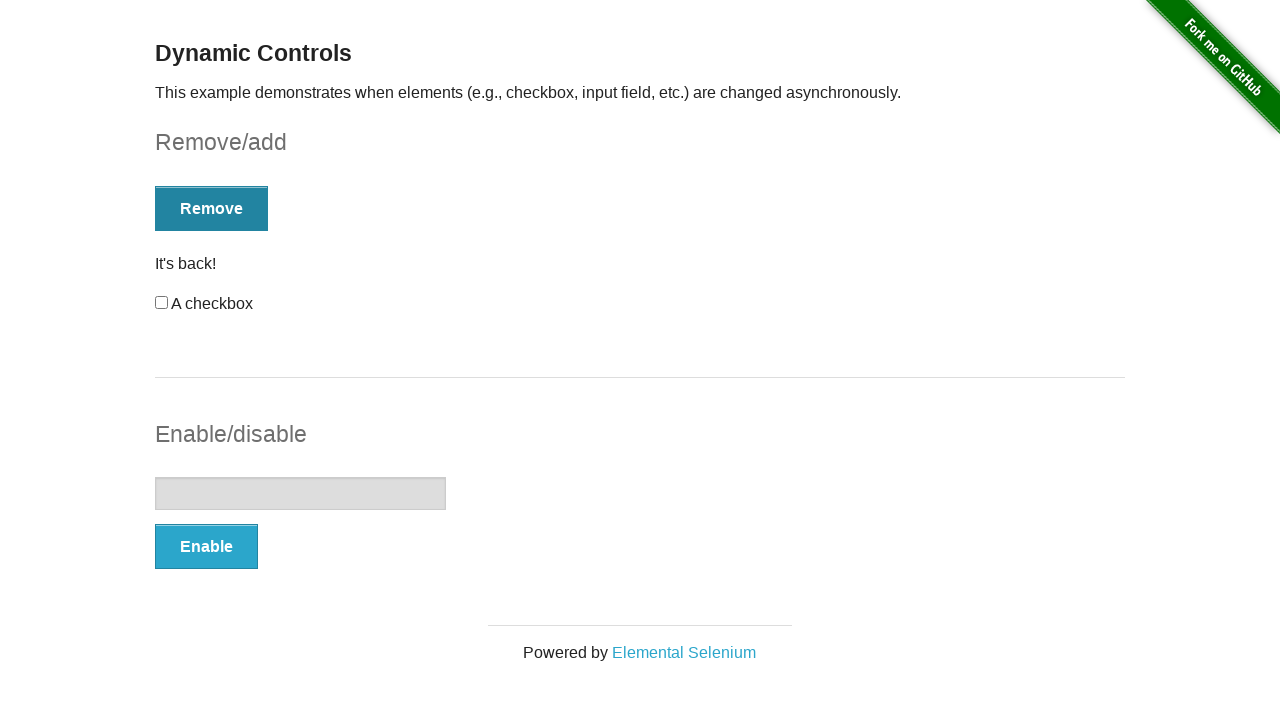

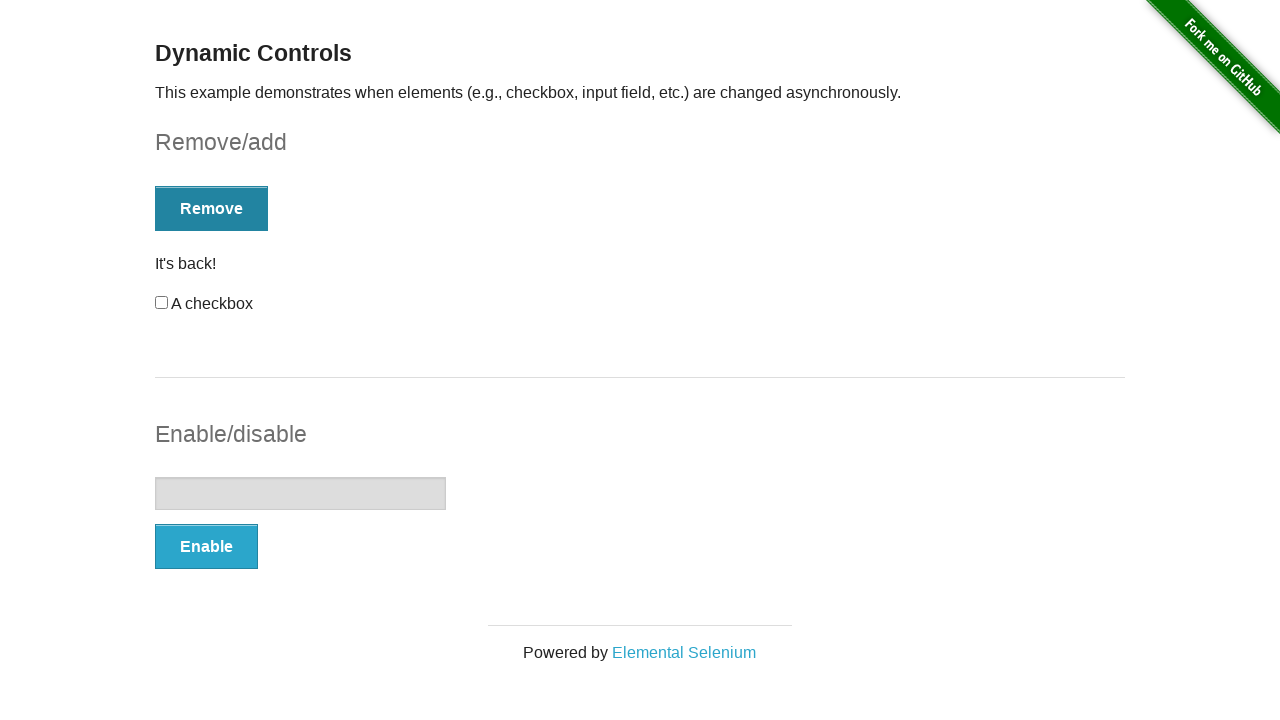